Tests pizza delivery form by filling in first name, last name, selecting delivery option, and verifying the total price updates correctly

Starting URL: https://atidcollege.co.il/Xamples/pizza/

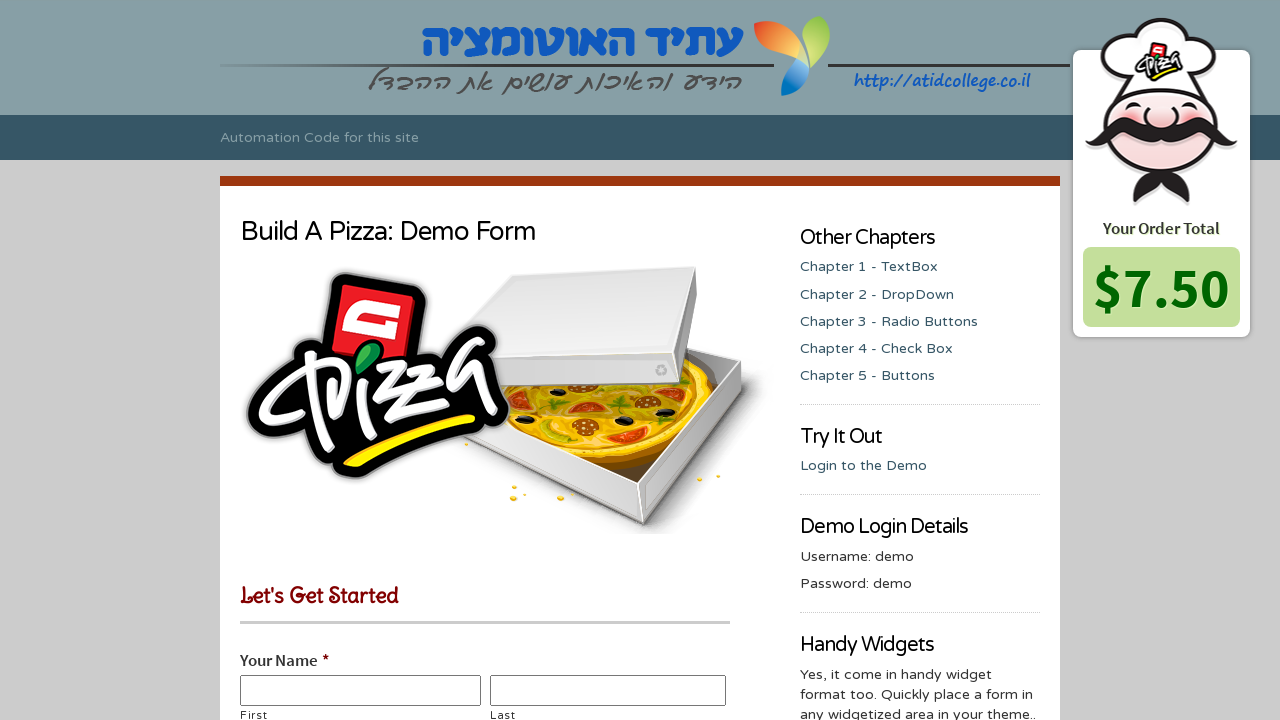

Filled first name field with 'Edward' on #input_5_22_3
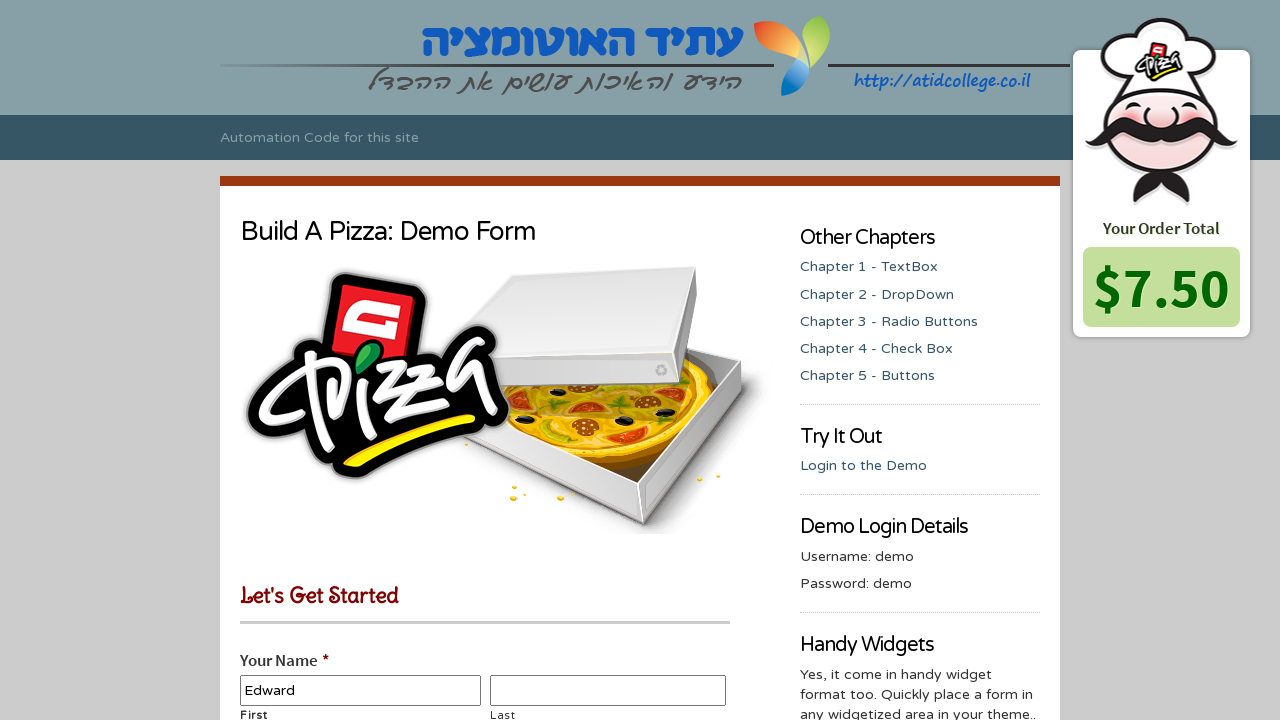

Filled last name field with 'Vishnivetzki' on #input_5_22_6
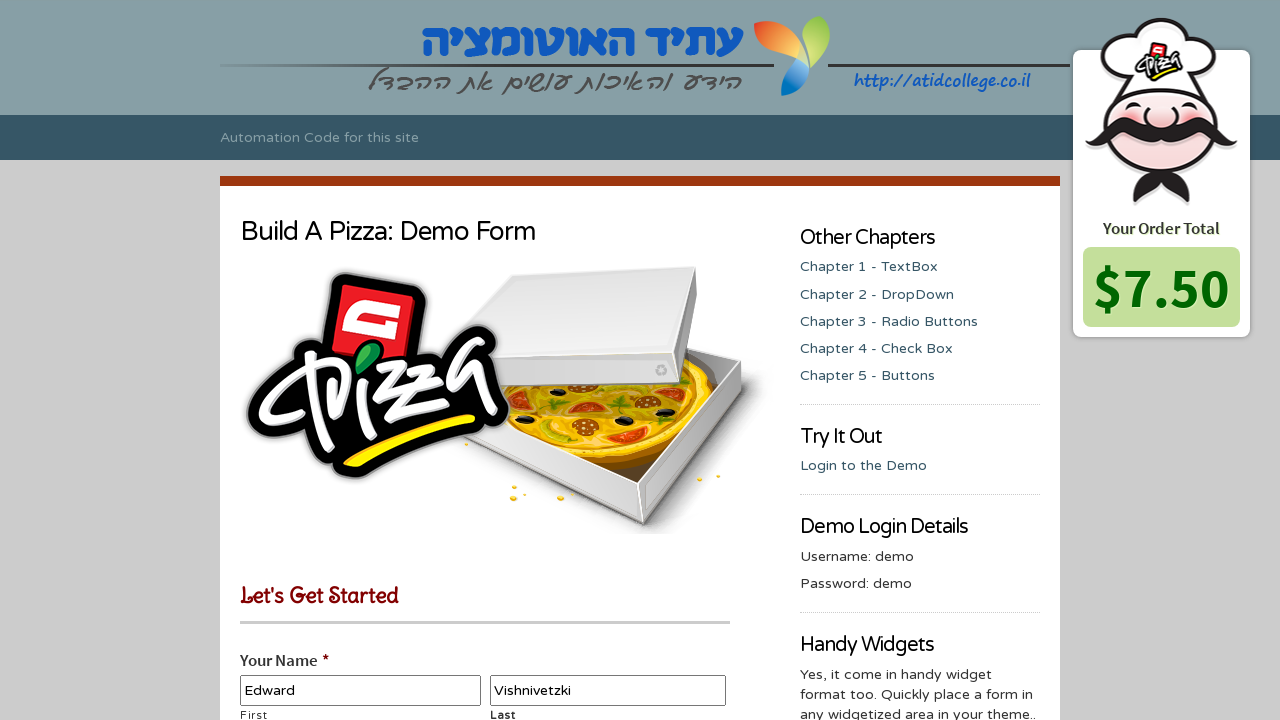

Selected 'Delivery|3' option from delivery dropdown on #input_5_21
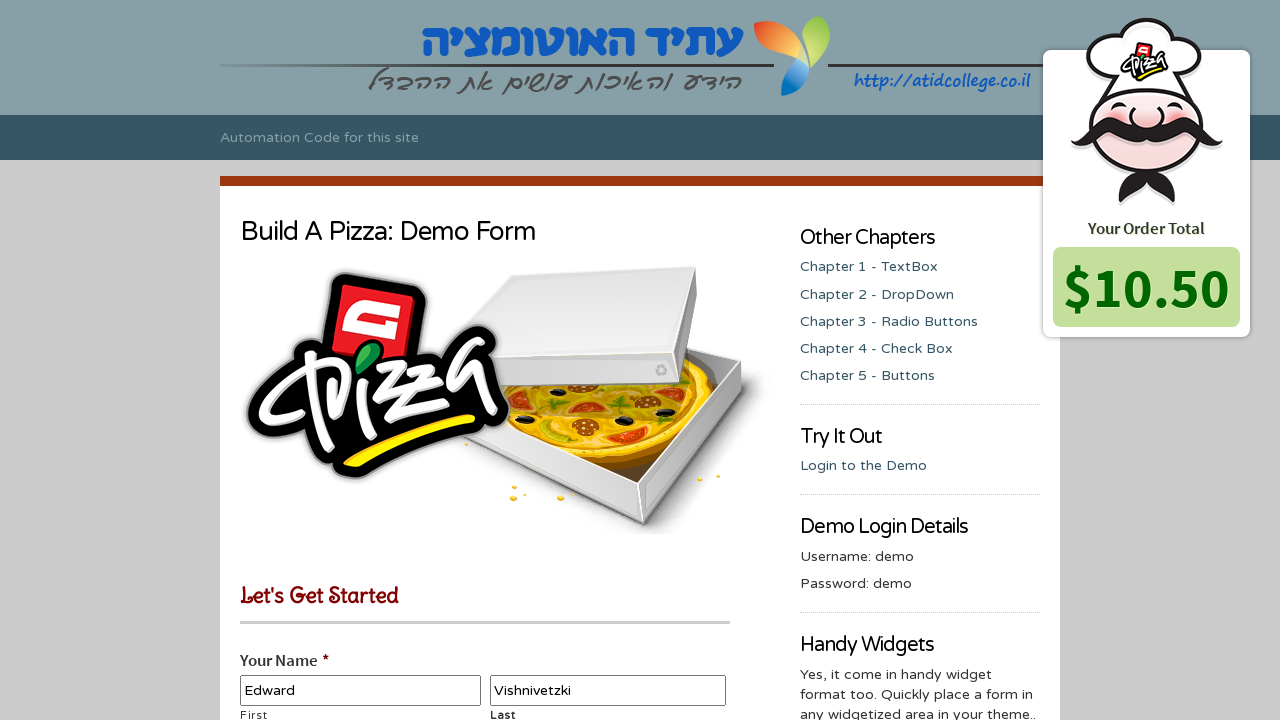

Total price element loaded and price updated
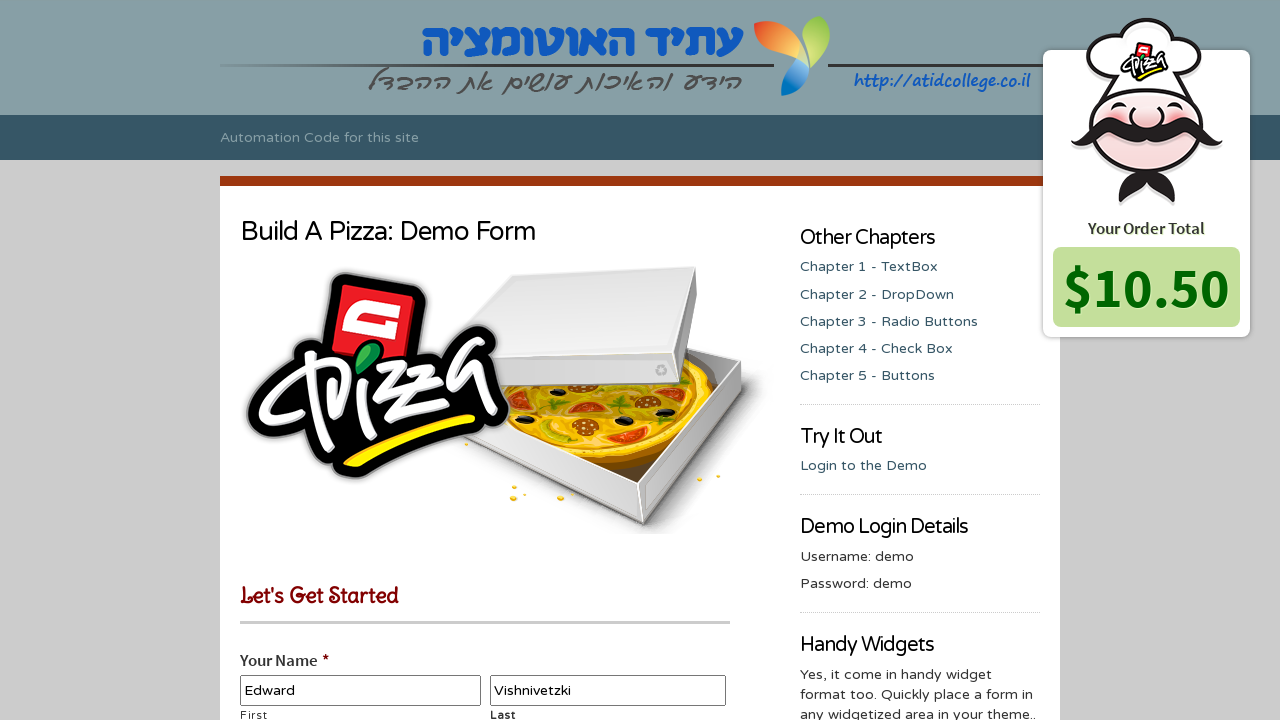

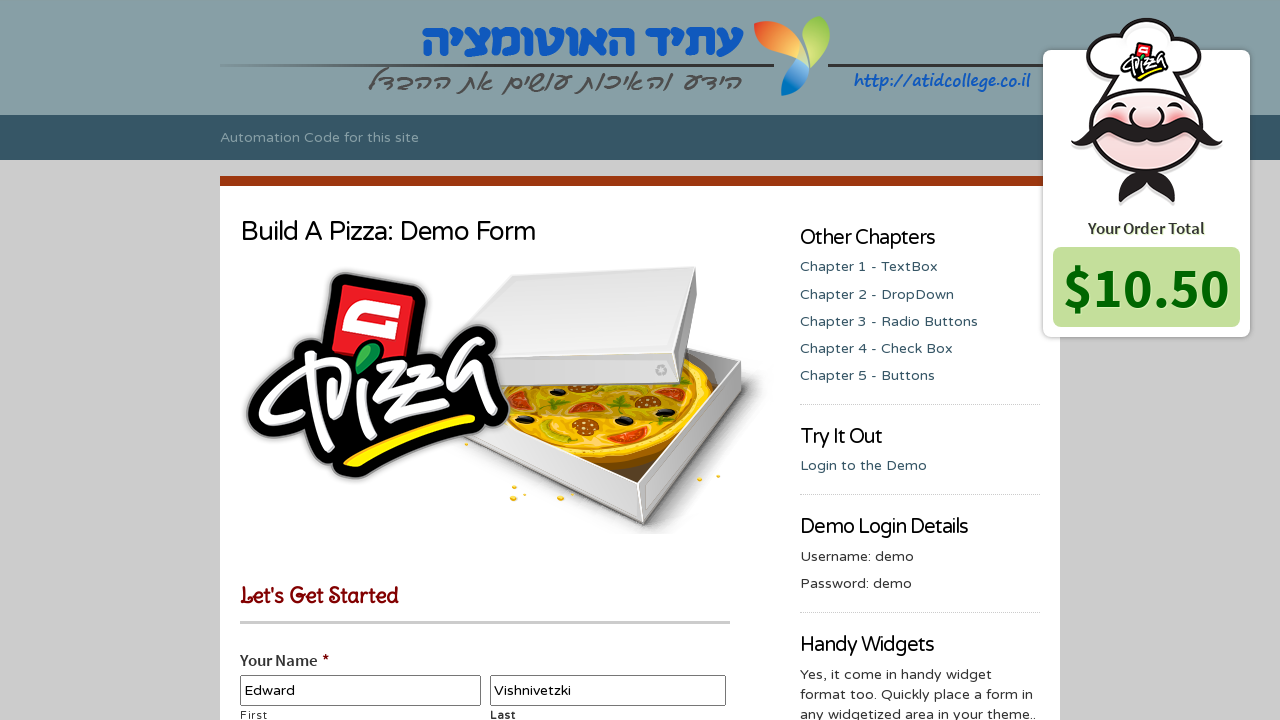